Tests opening a new tab by clicking a link, switching to the new tab, and verifying the content displayed on the new page.

Starting URL: https://www.qa-practice.com/elements/new_tab/link

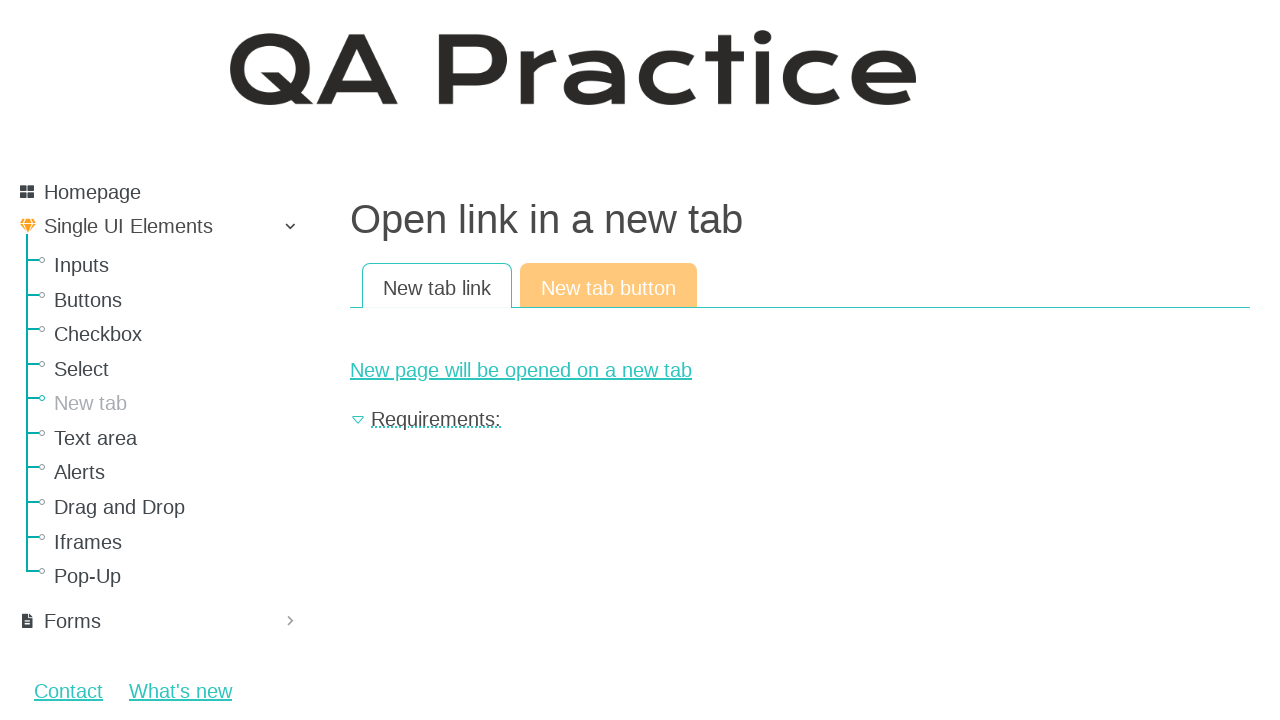

Clicked link to open new tab at (800, 370) on #new-page-link
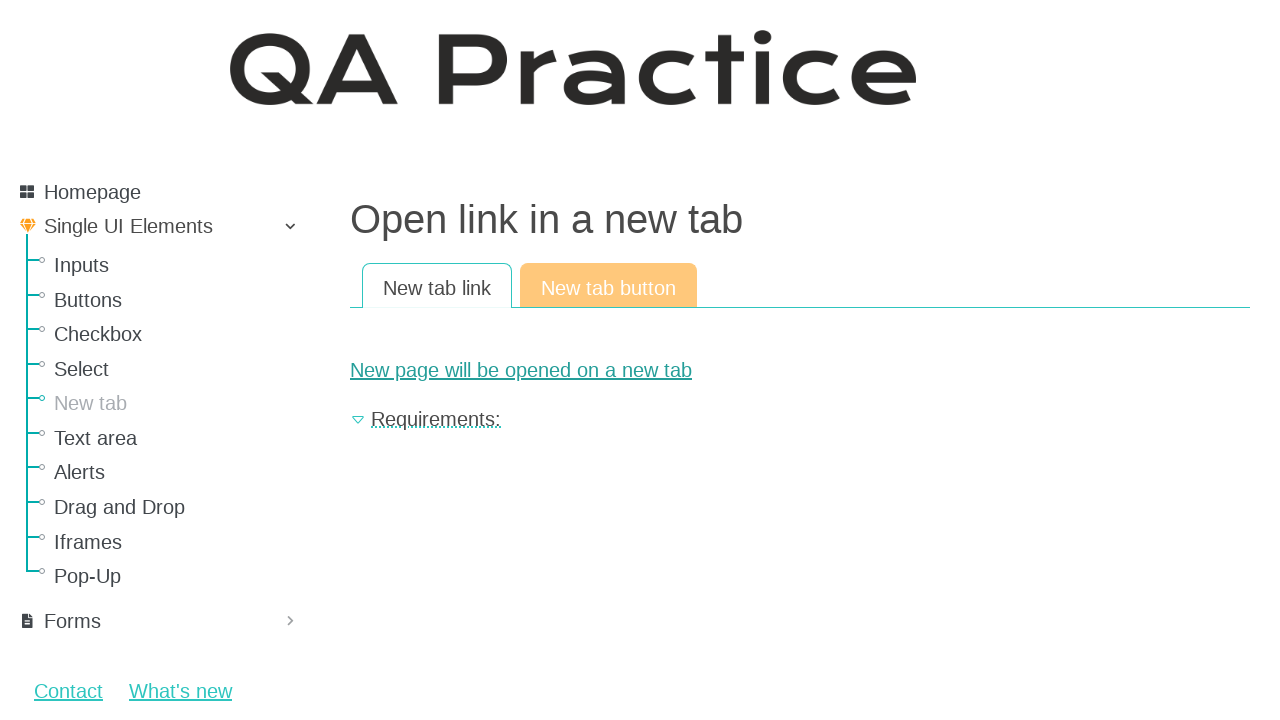

Switched to new tab
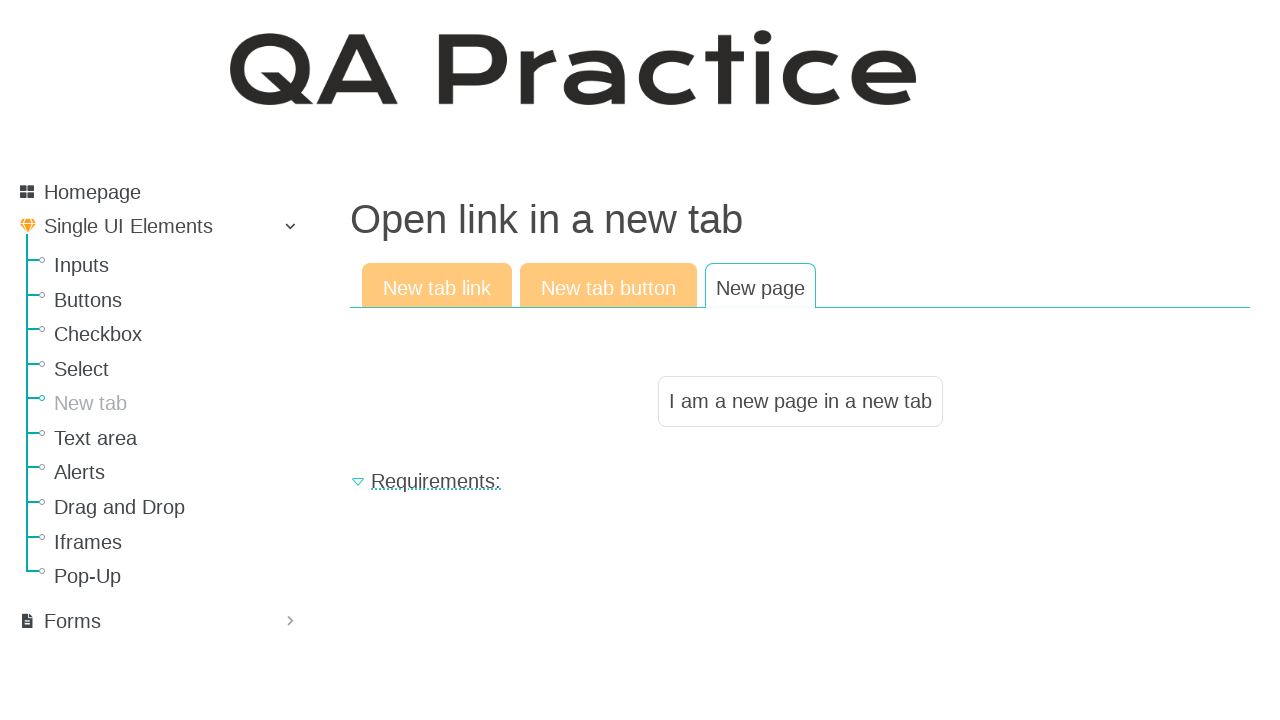

Result text element loaded on new page
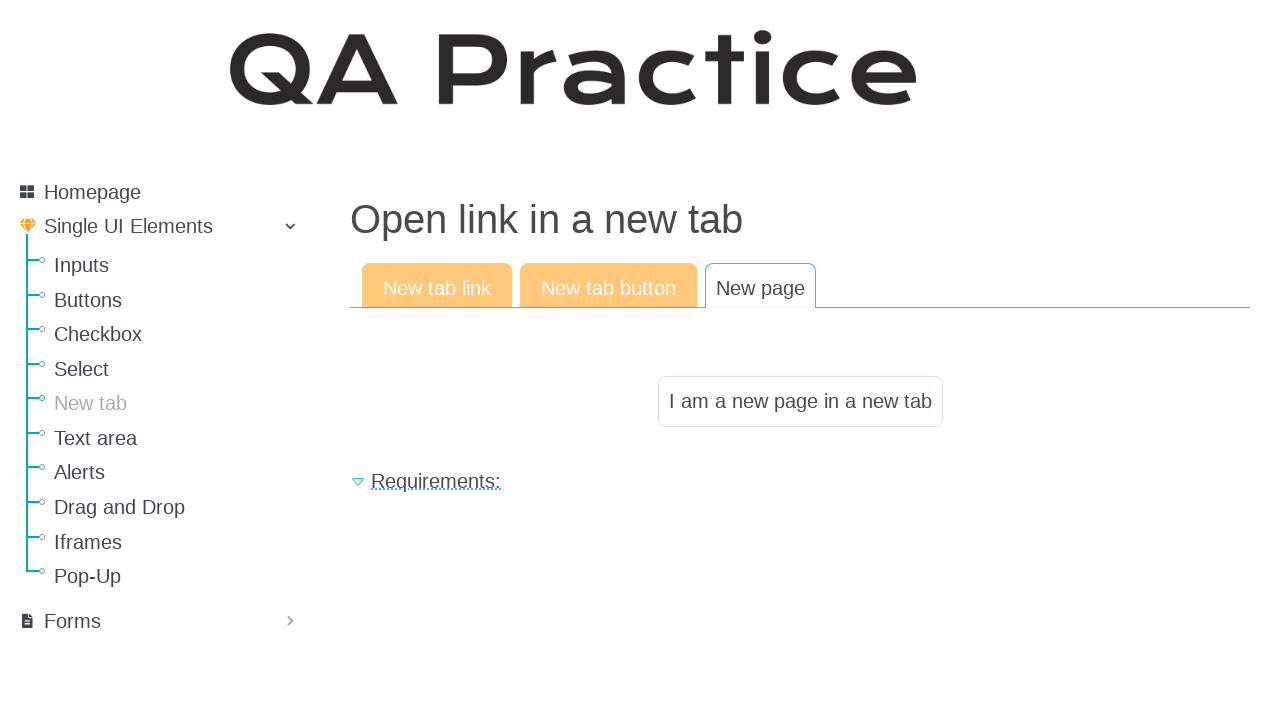

Retrieved result text: 'I am a new page in a new tab'
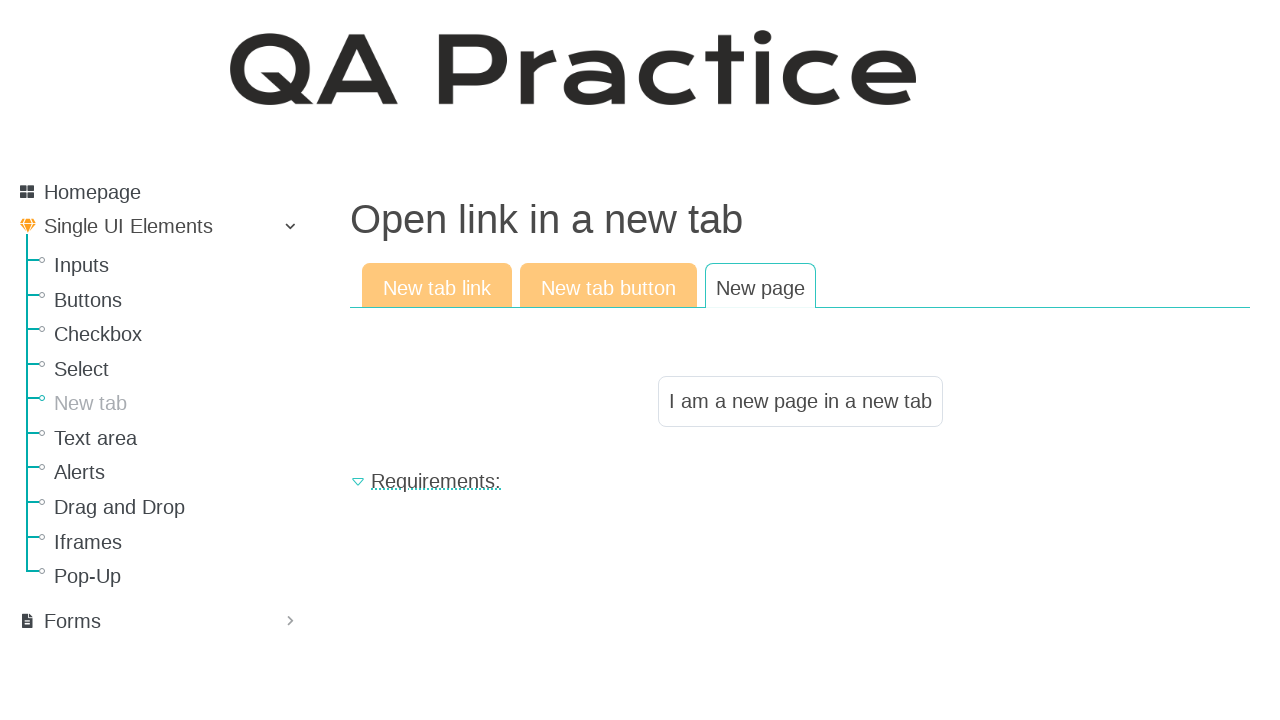

Verified result text matches expected content
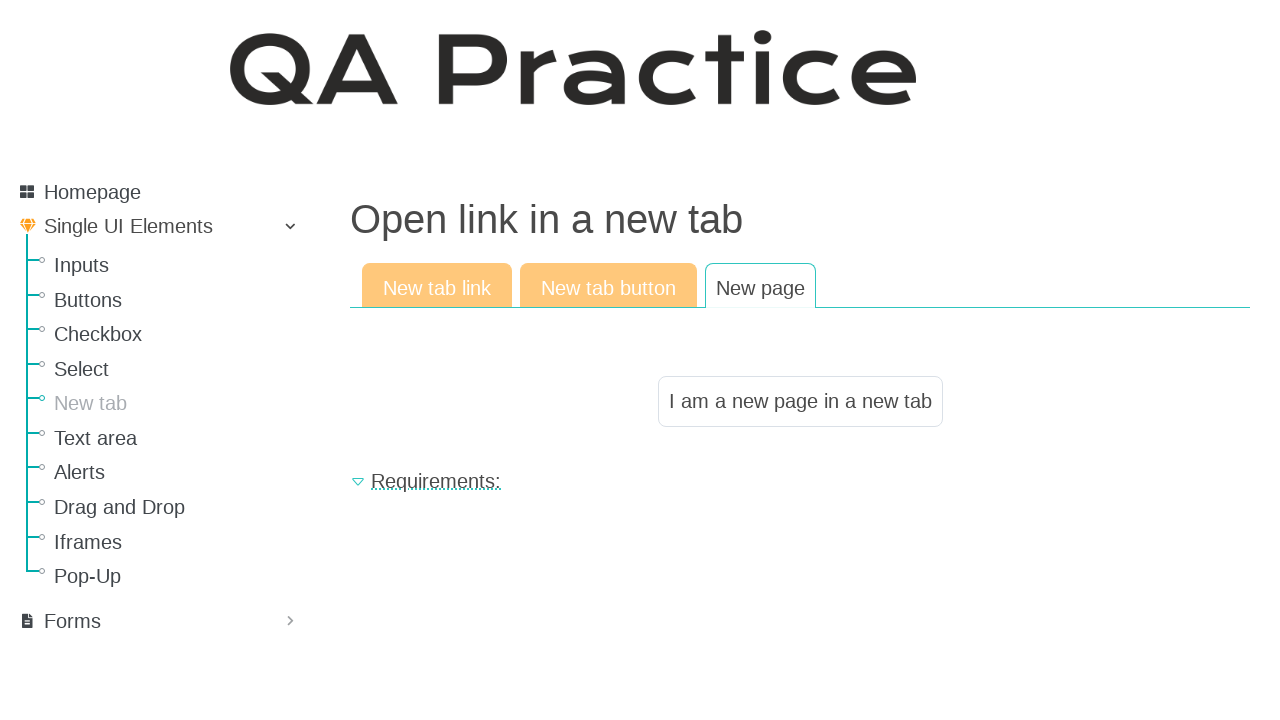

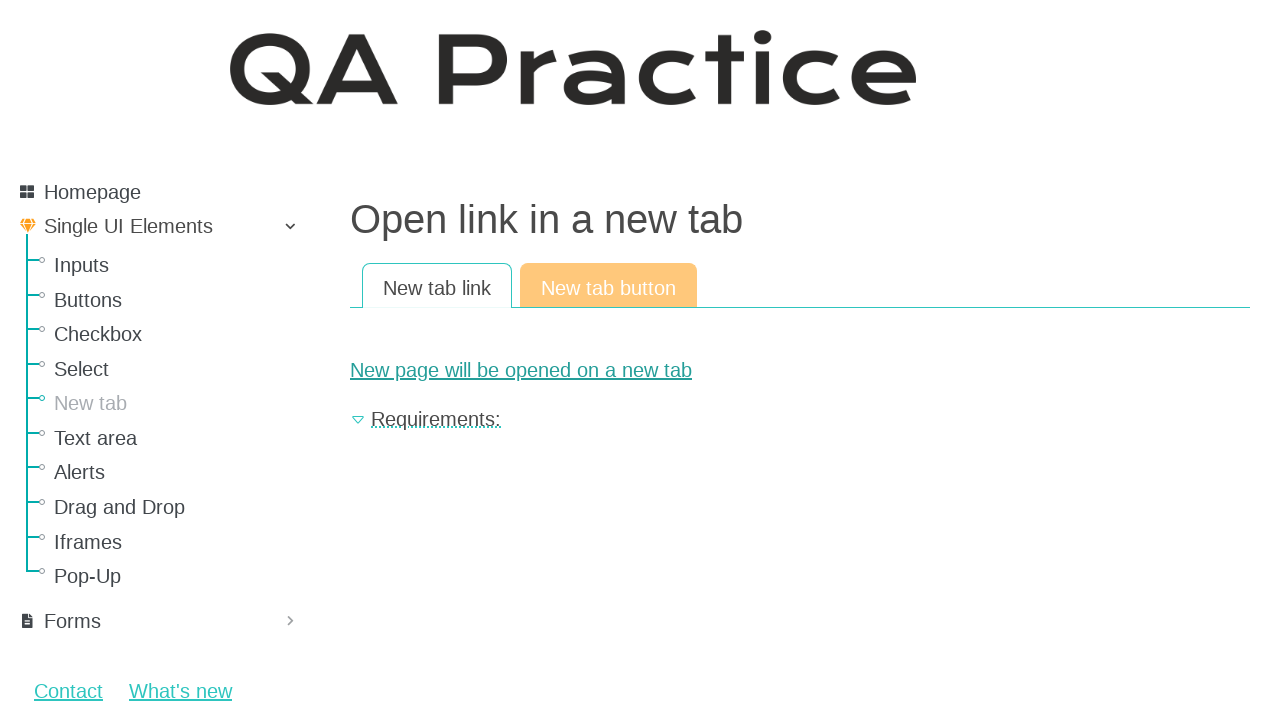